Tests iframe switching functionality by navigating between different frames and accessing elements within each frame

Starting URL: https://demoqa.com/frames

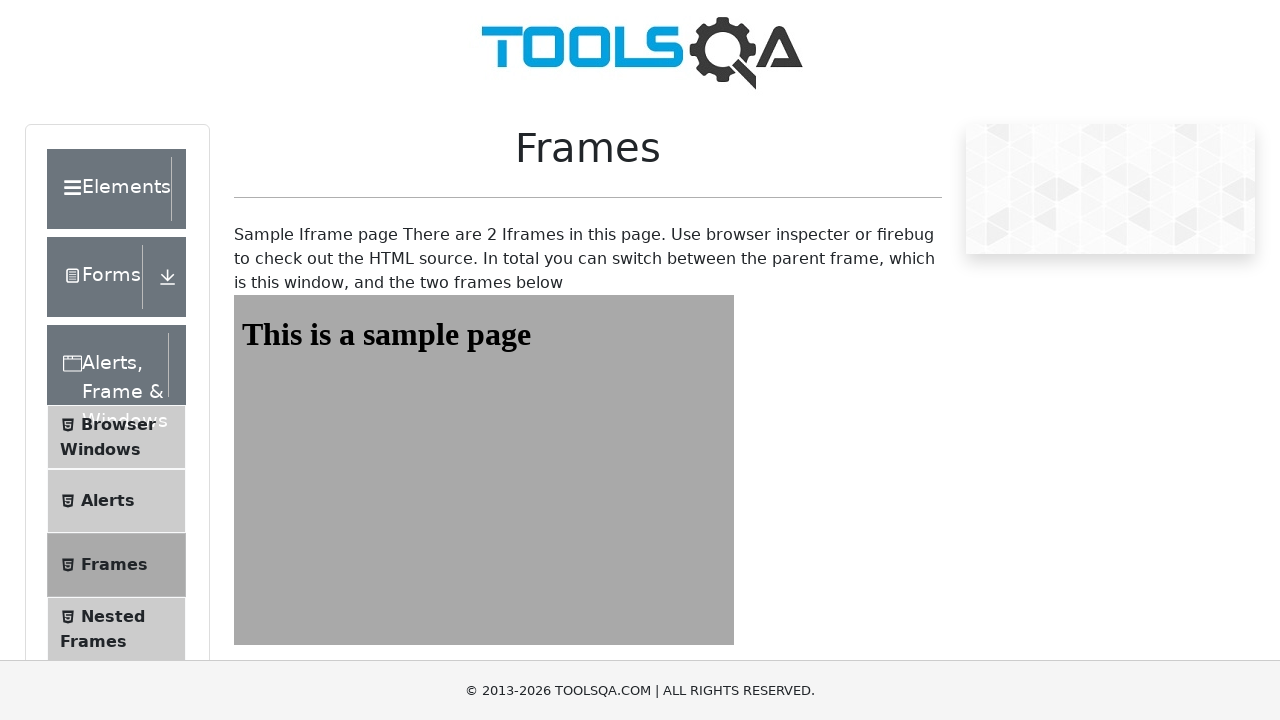

Navigated to iframe demo page
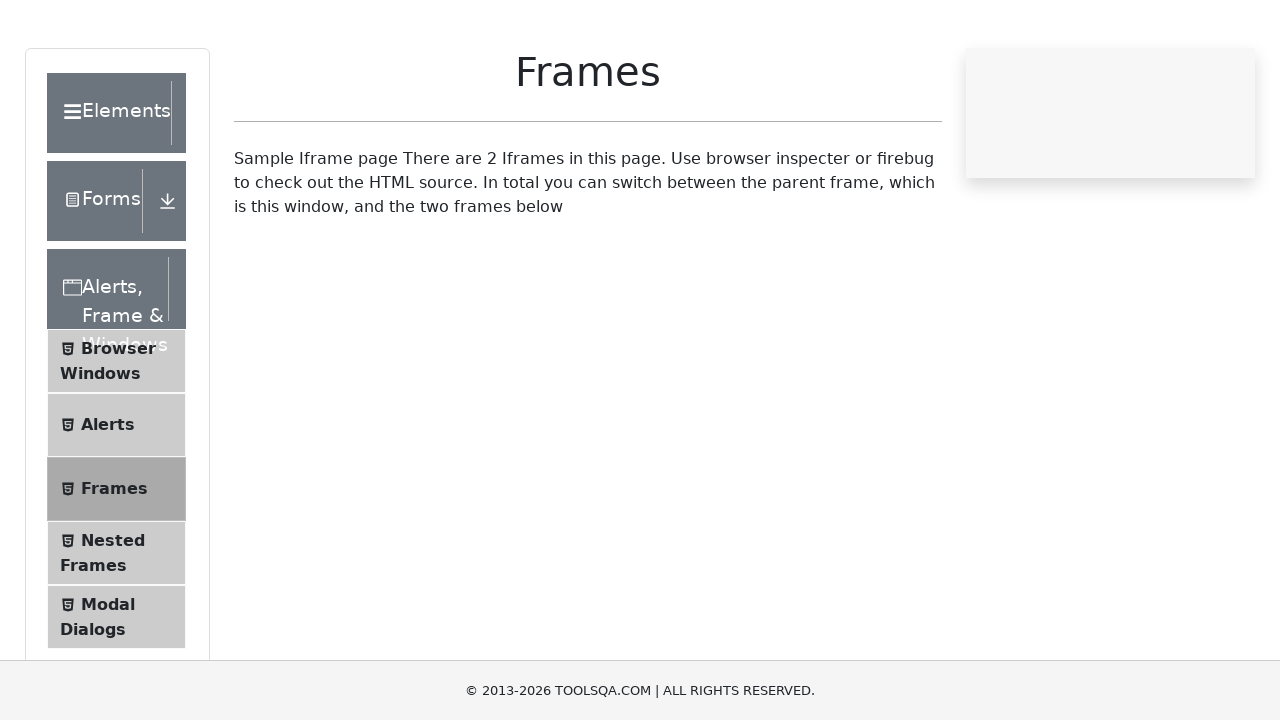

Switched to first iframe
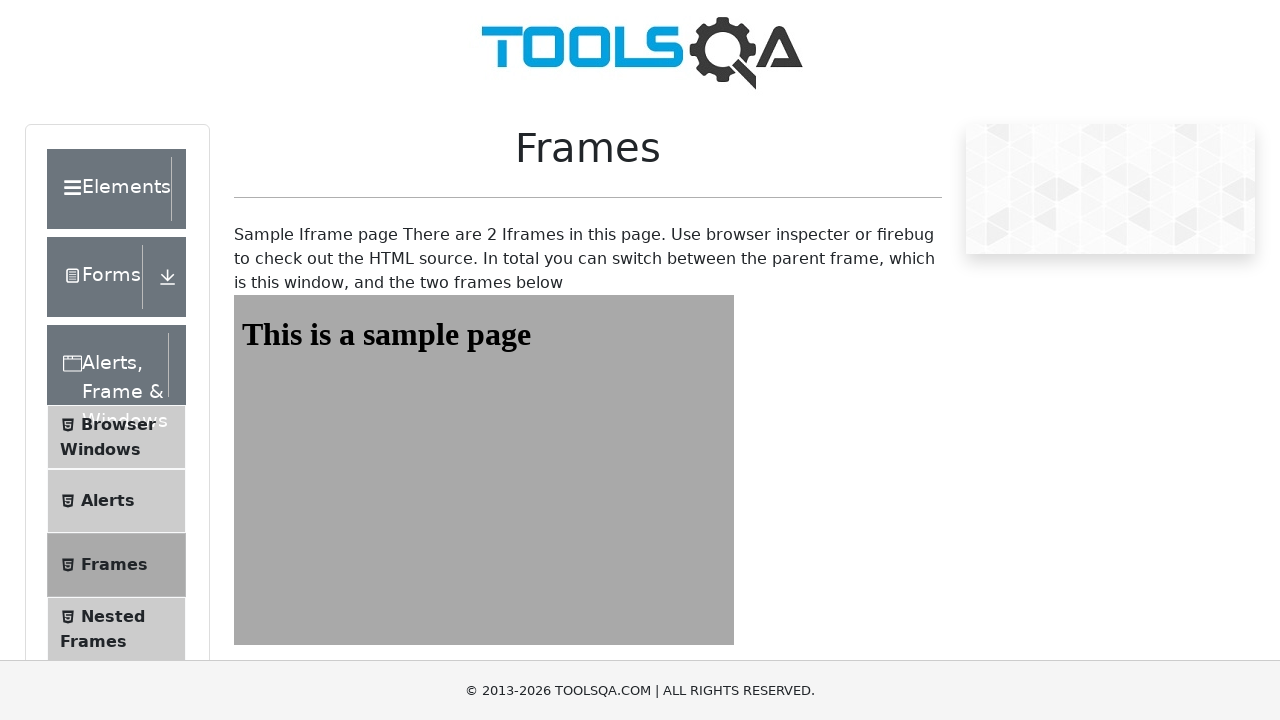

Retrieved heading text from frame 1: This is a sample page
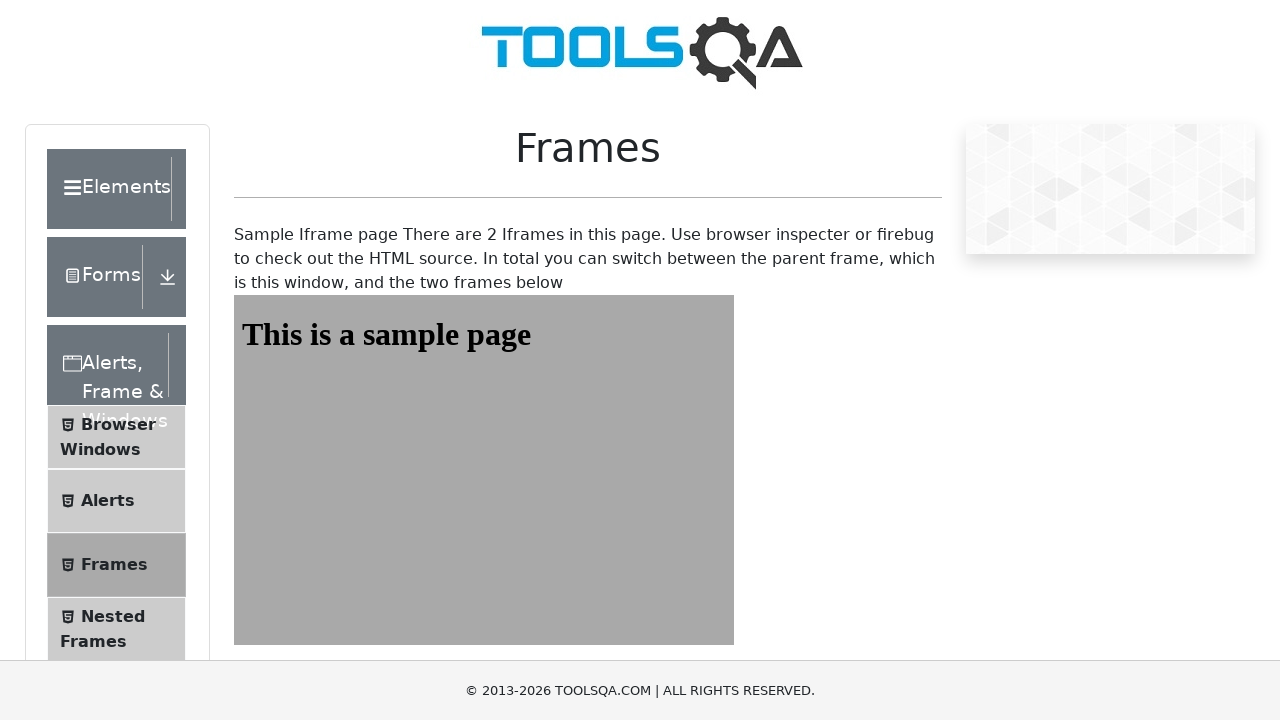

Switched to second iframe
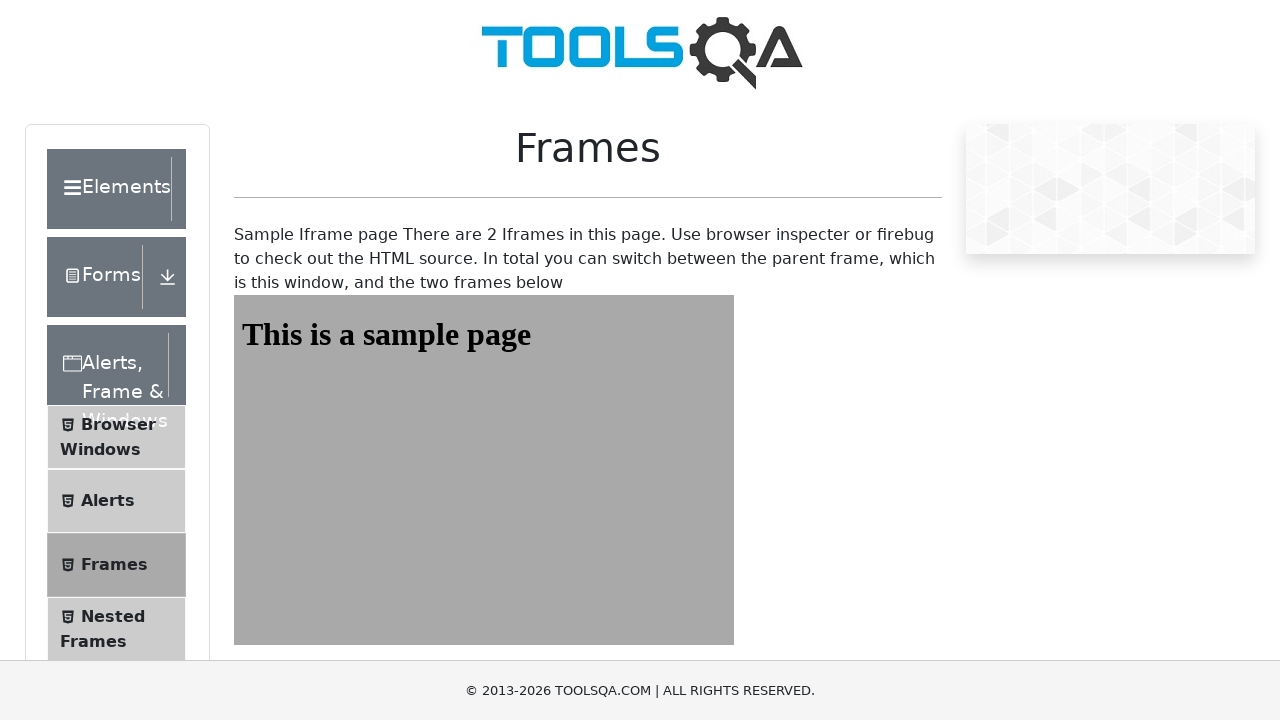

Retrieved heading text from frame 2: This is a sample page
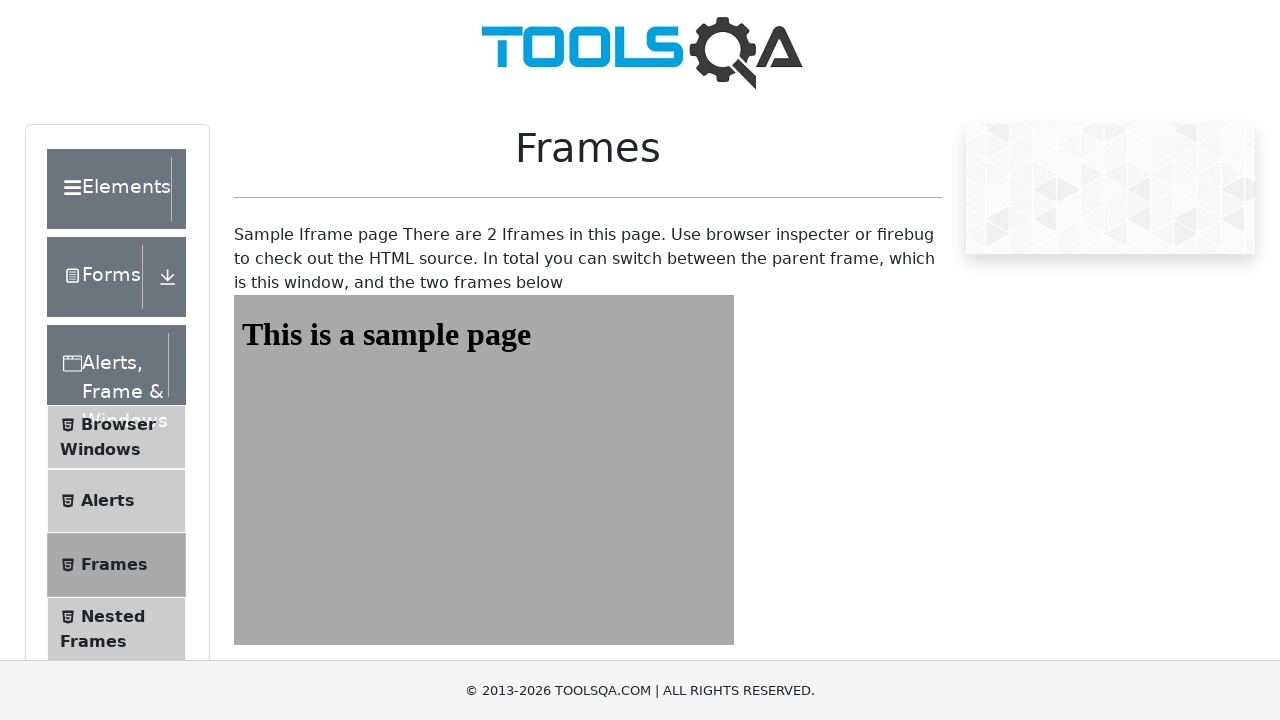

Retrieved text from main page: Sample Iframe page There are 2 Iframes in this page. Use browser inspecter or firebug to check out the HTML source. In total you can switch between the parent frame, which is this window, and the two frames below
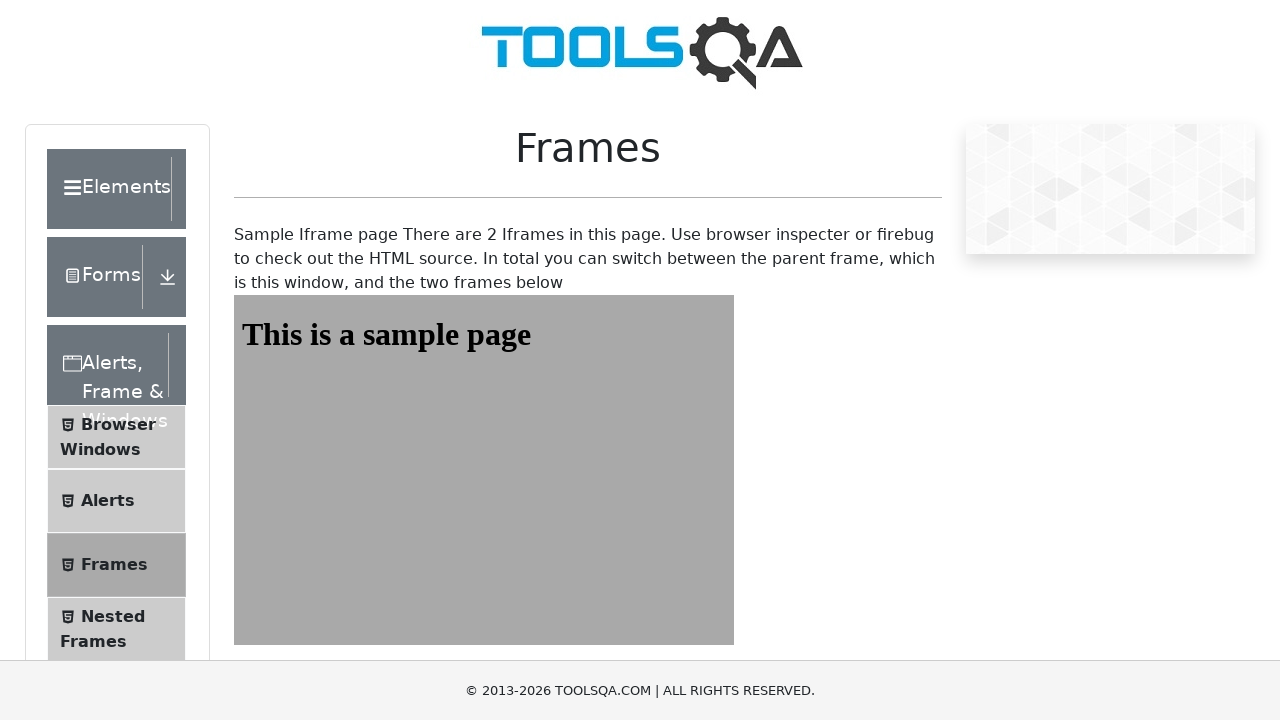

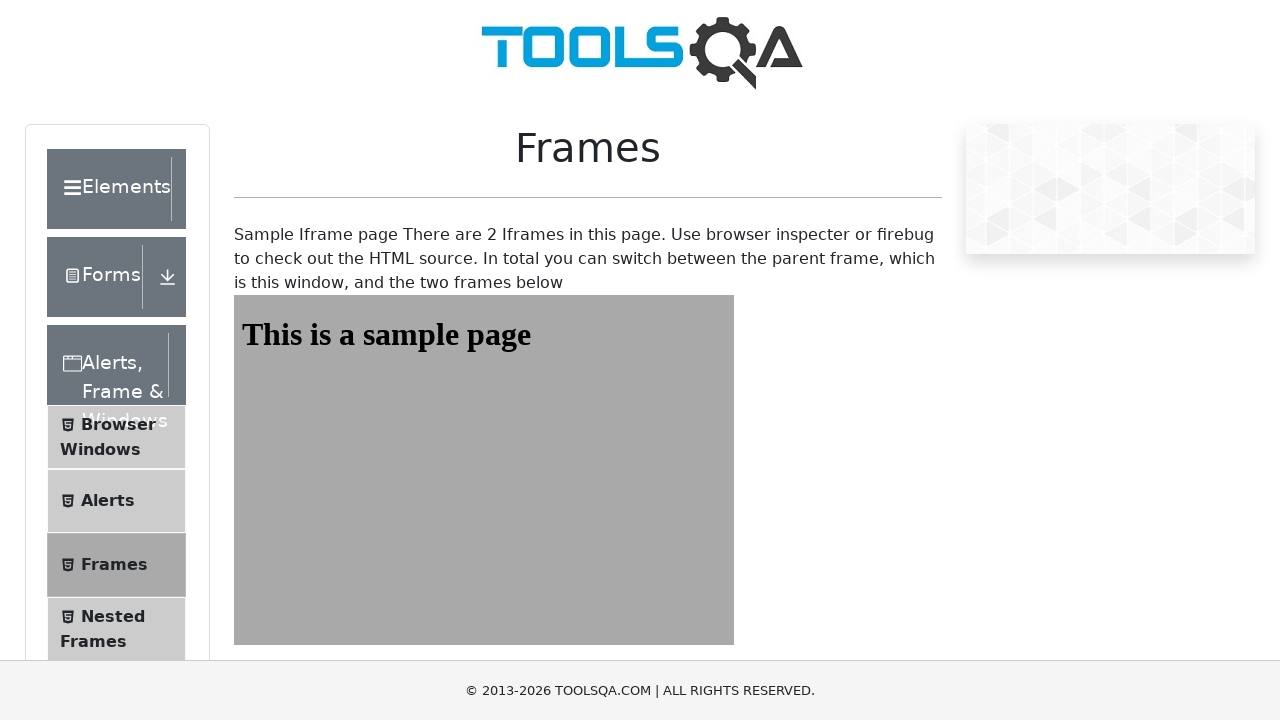